Tests negative case where user uploads an invalid file type (TXT instead of PDF), verifying the error message is displayed.

Starting URL: https://claruswaysda.github.io/downloadUpload.html

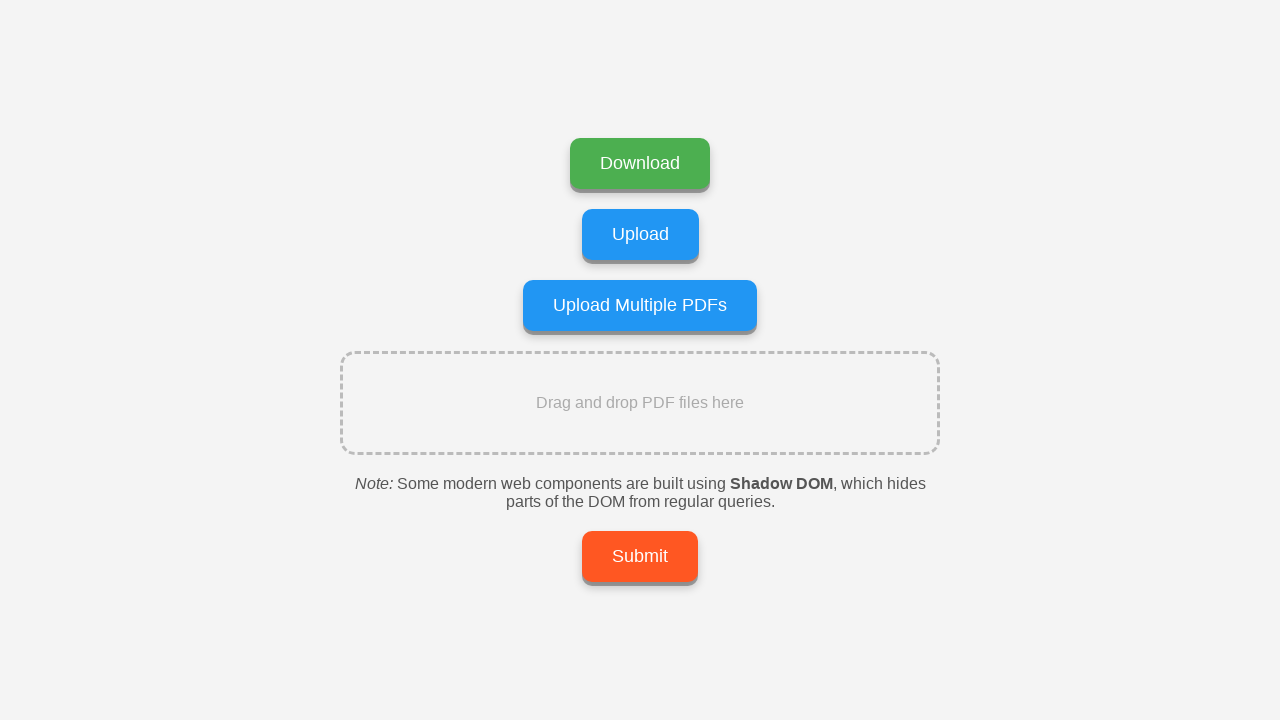

Created temporary TXT file for invalid file type upload test
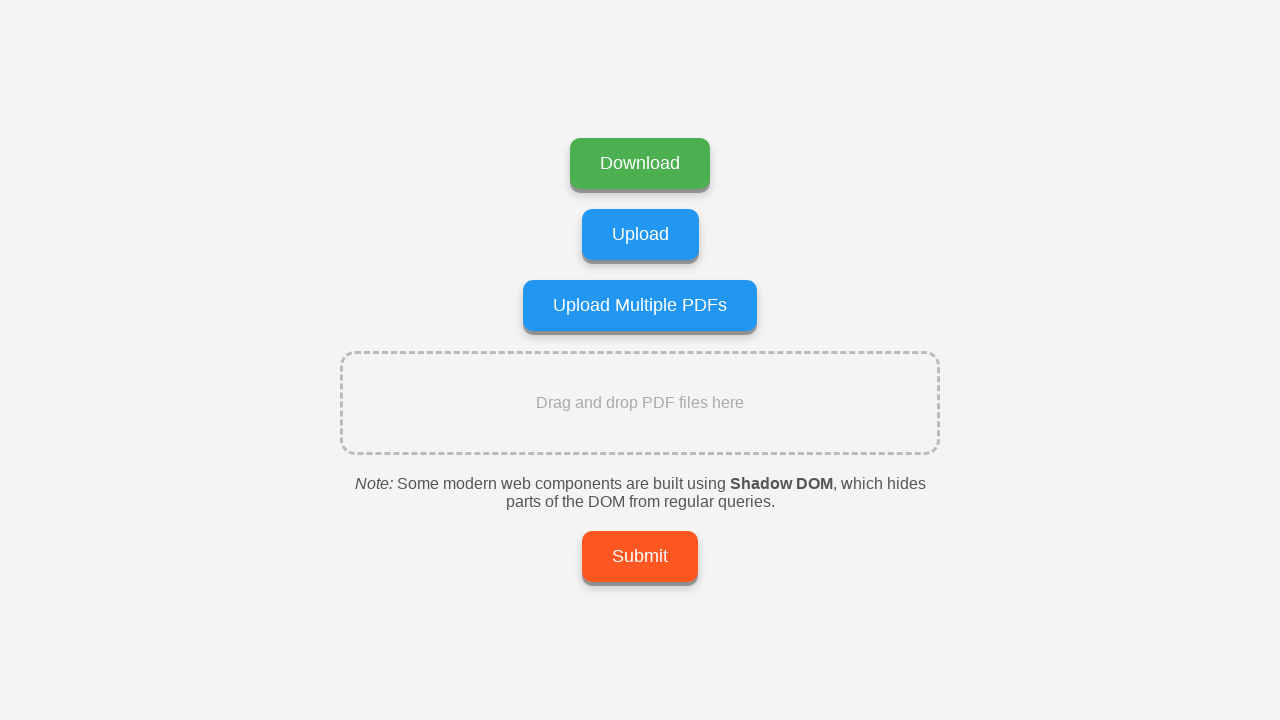

Selected invalid TXT file in upload input field
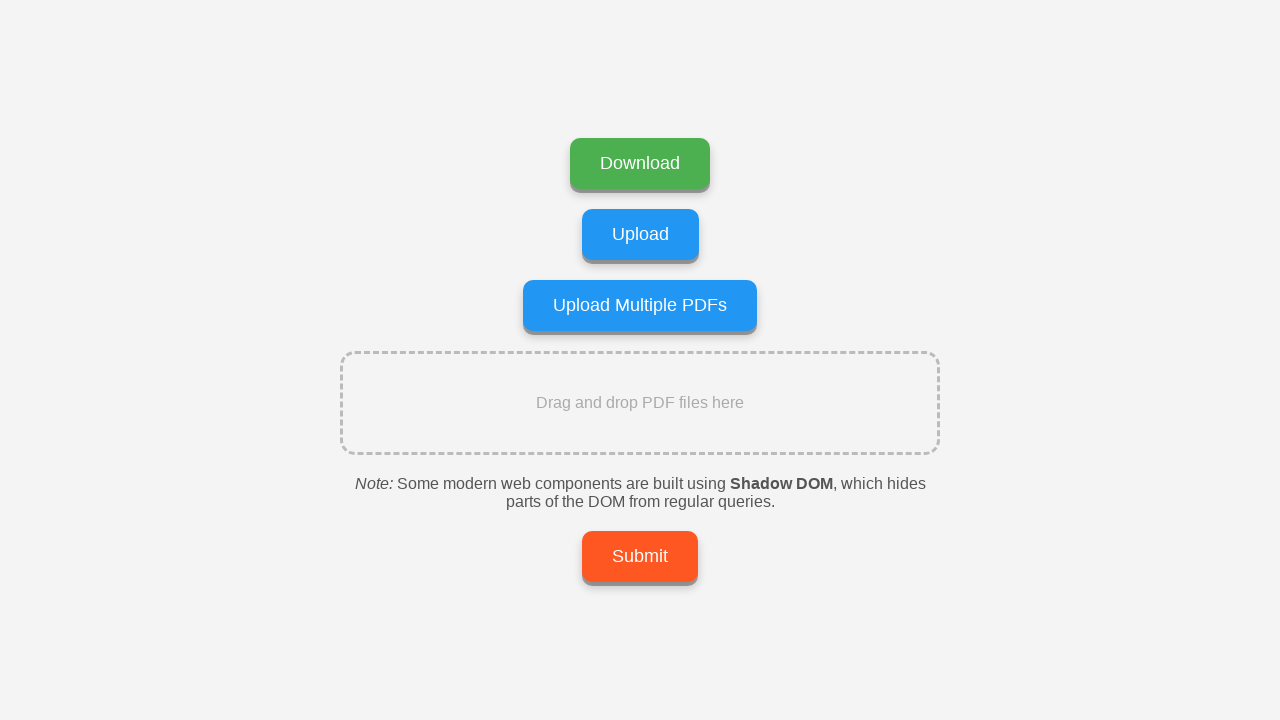

Clicked Submit button to attempt uploading TXT file at (640, 556) on xpath=//*[.='Submit']
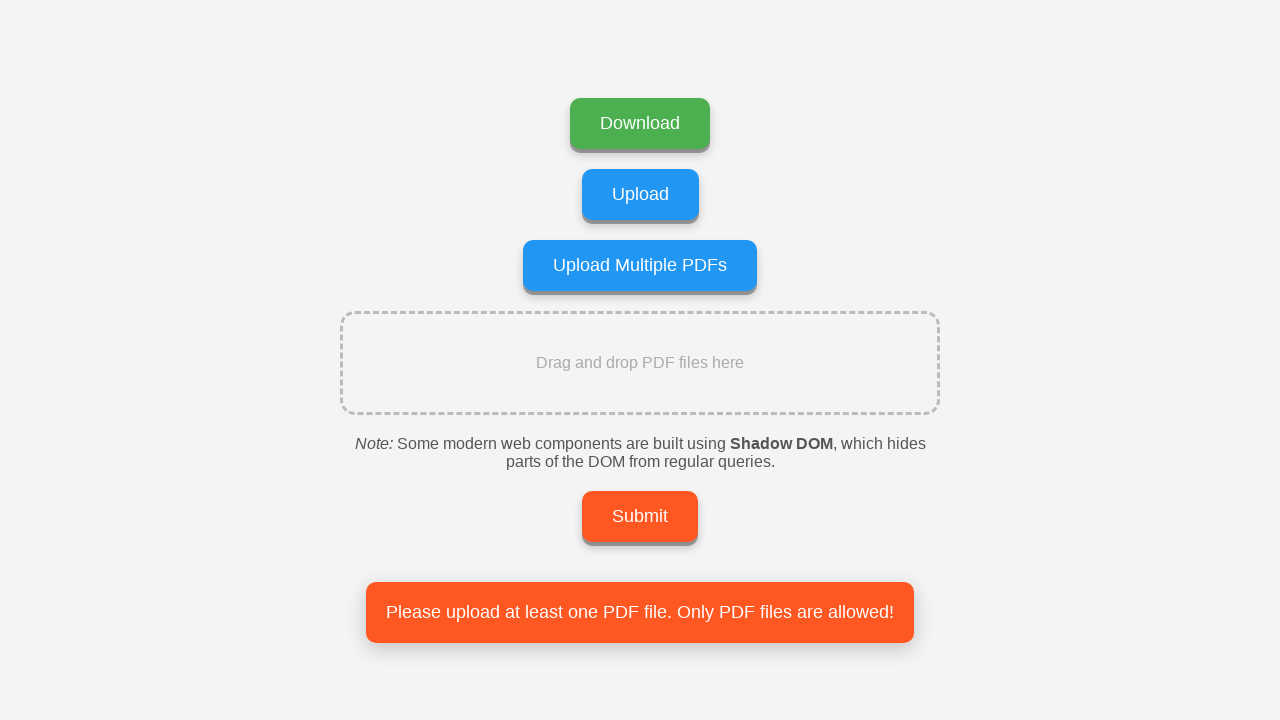

Error alert box appeared confirming invalid file type rejection
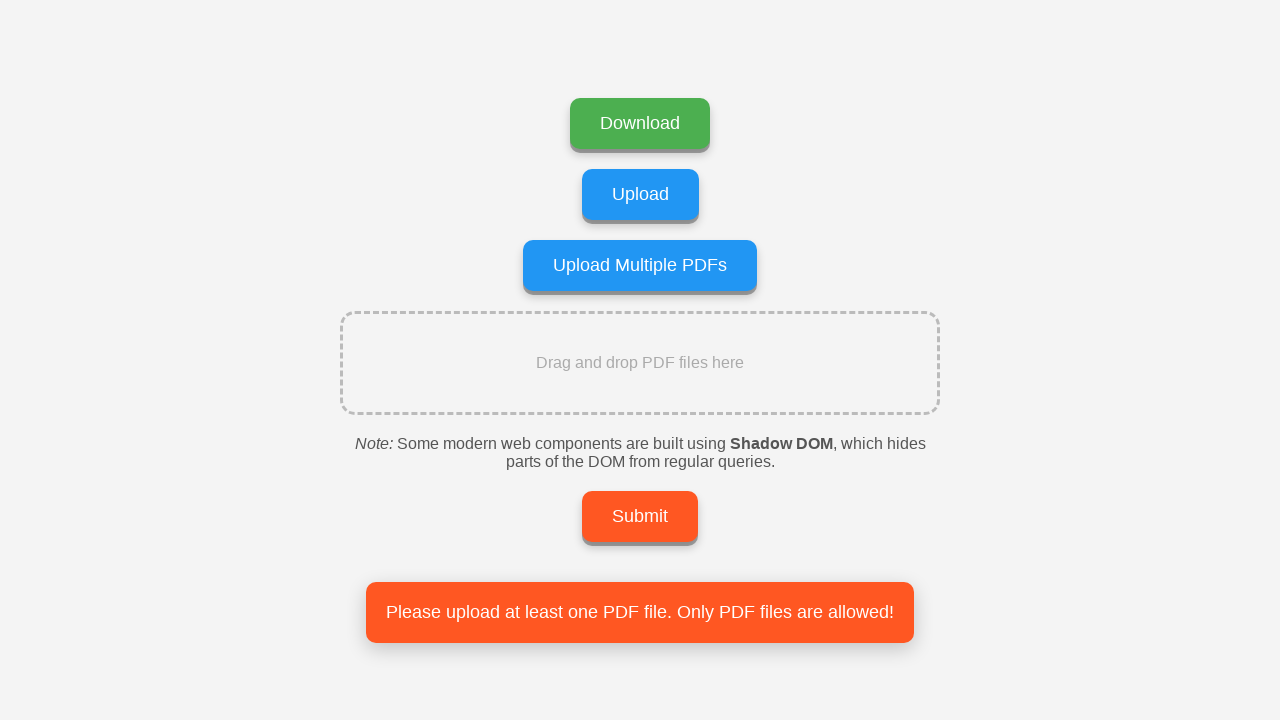

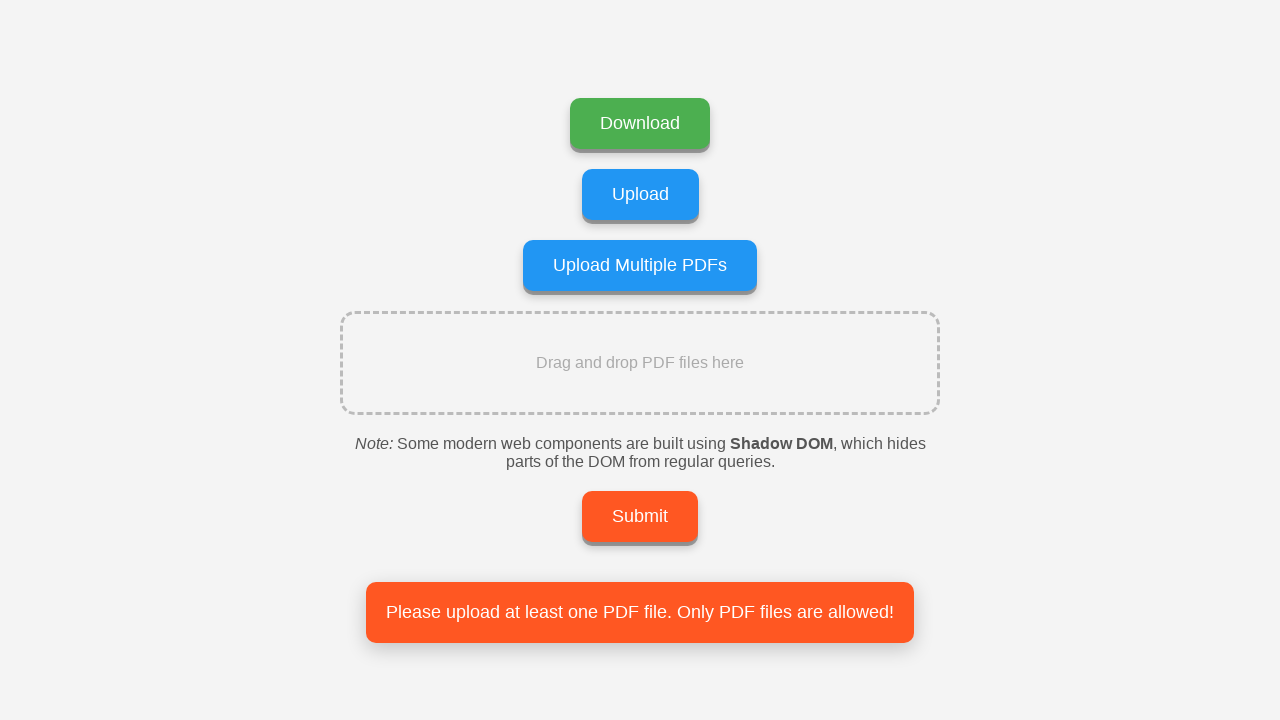